Tests dismissing a modal dialog/advertisement by clicking on the modal footer close area

Starting URL: http://the-internet.herokuapp.com/entry_ad

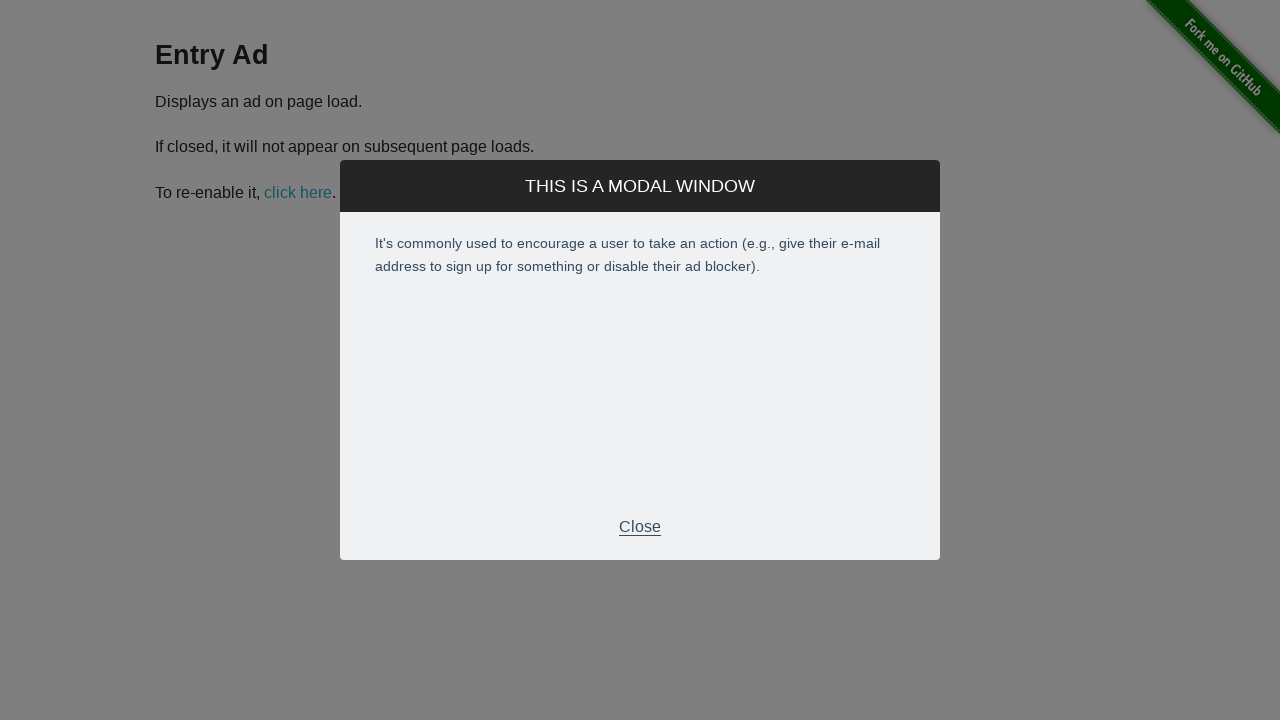

Modal footer appeared and is visible
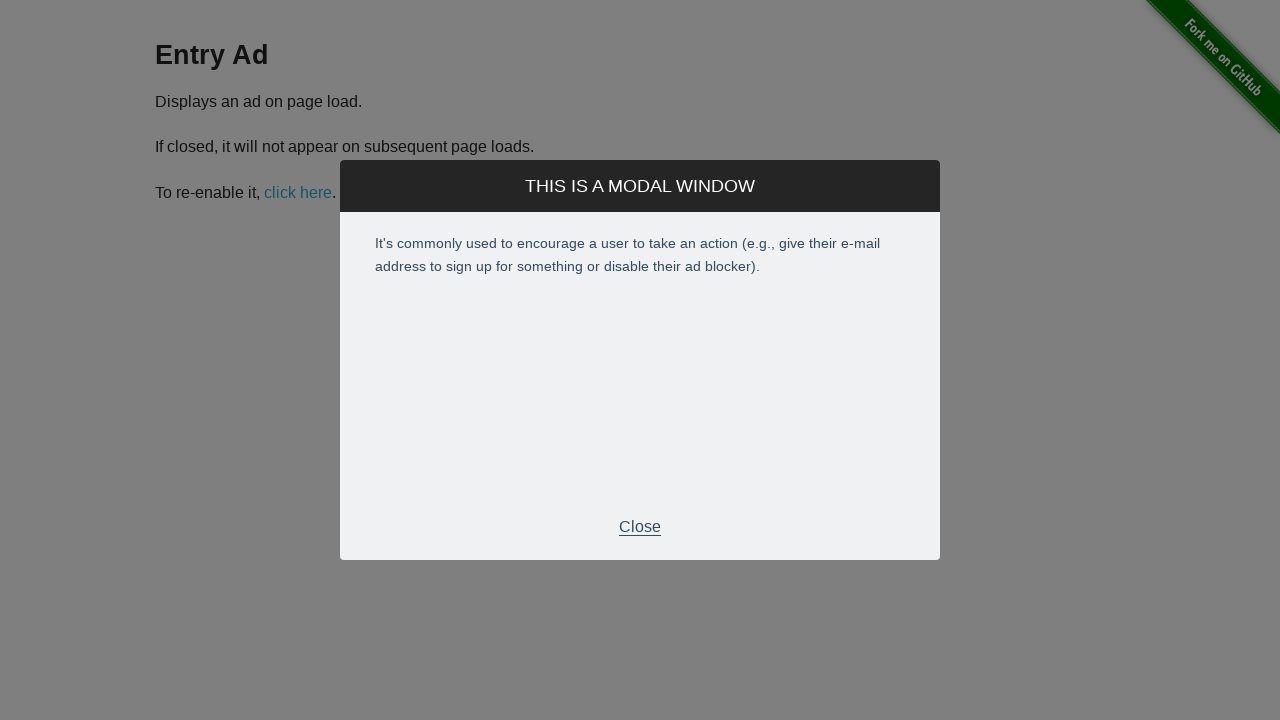

Clicked modal footer close area to dismiss the modal at (640, 527) on .modal-footer
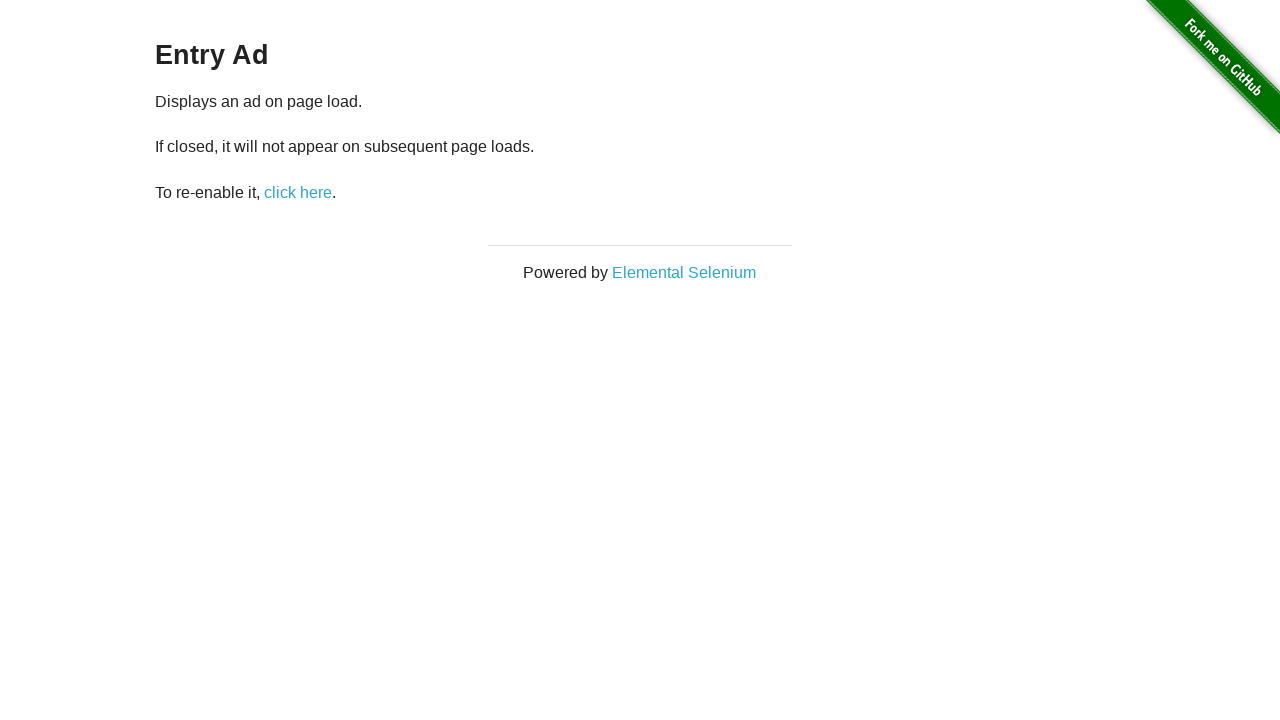

Modal dialog was successfully dismissed and is now hidden
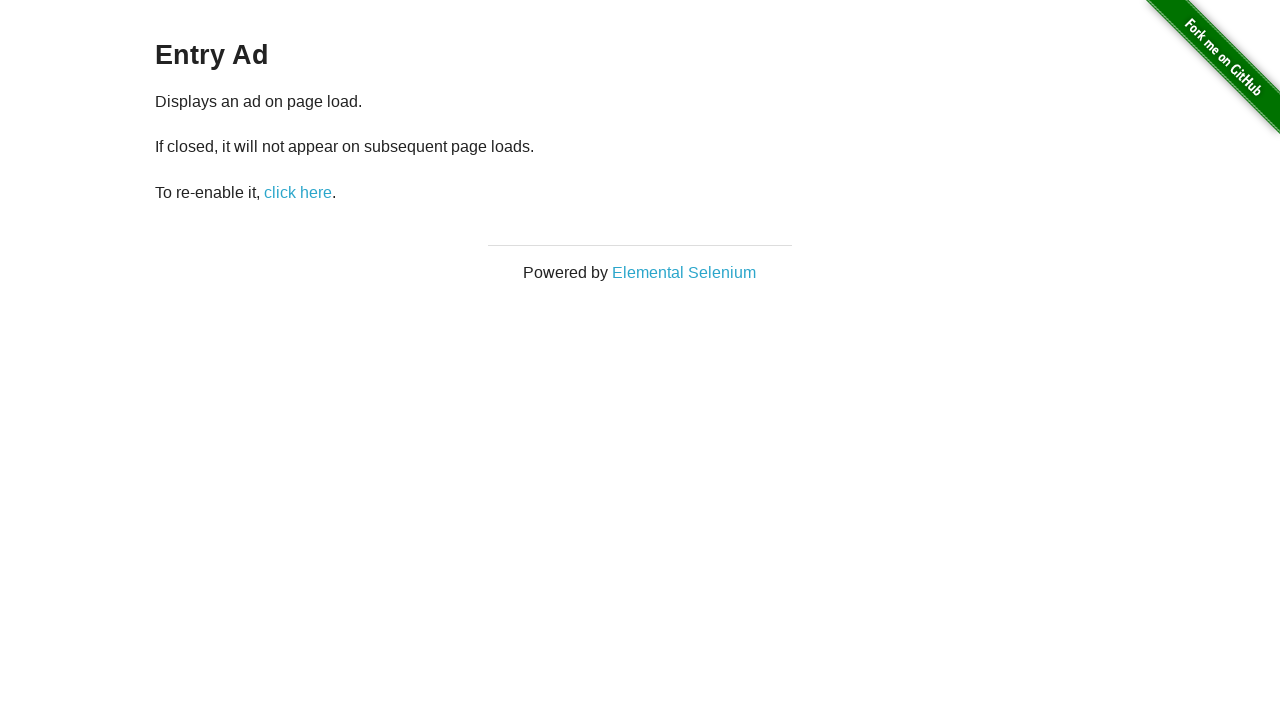

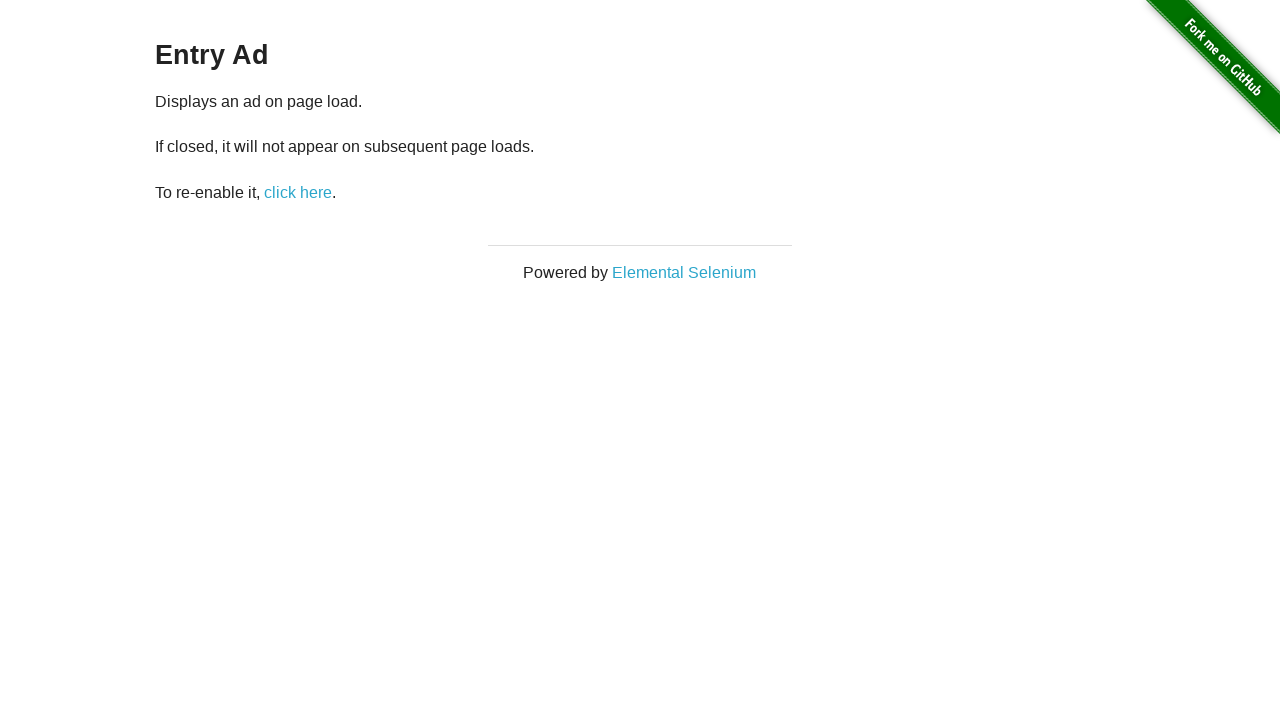